Tests the feedback form by entering name, age, selecting gender and languages, submitting, and verifying the submitted data on the check page

Starting URL: https://acctabootcamp.github.io/site/tasks/provide_feedback

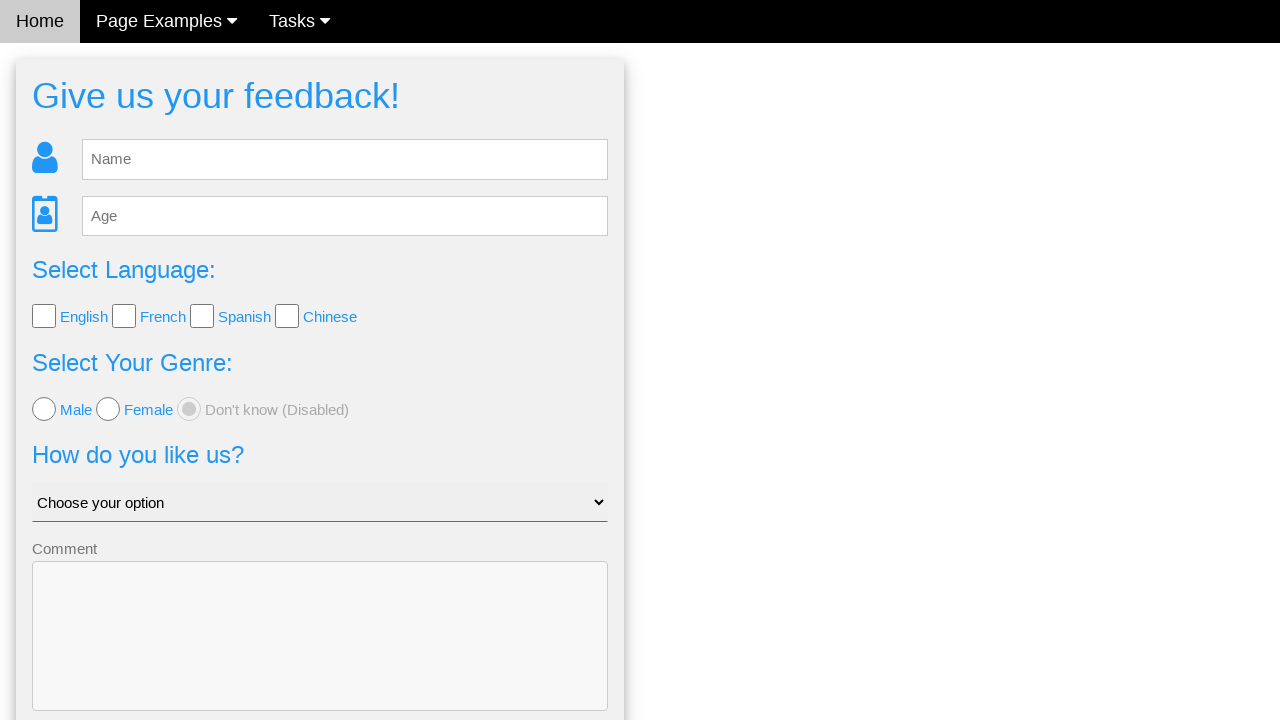

Cleared name field on #fb_name
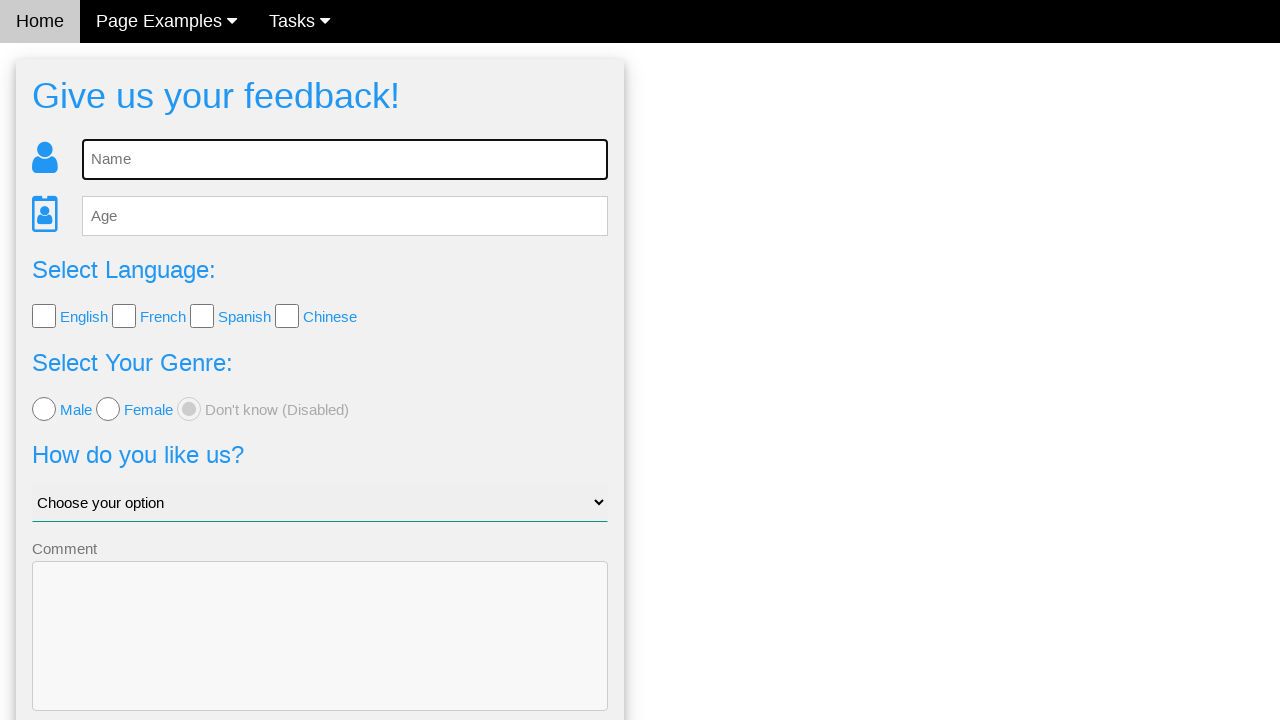

Filled name field with 'Emily Johnson' on #fb_name
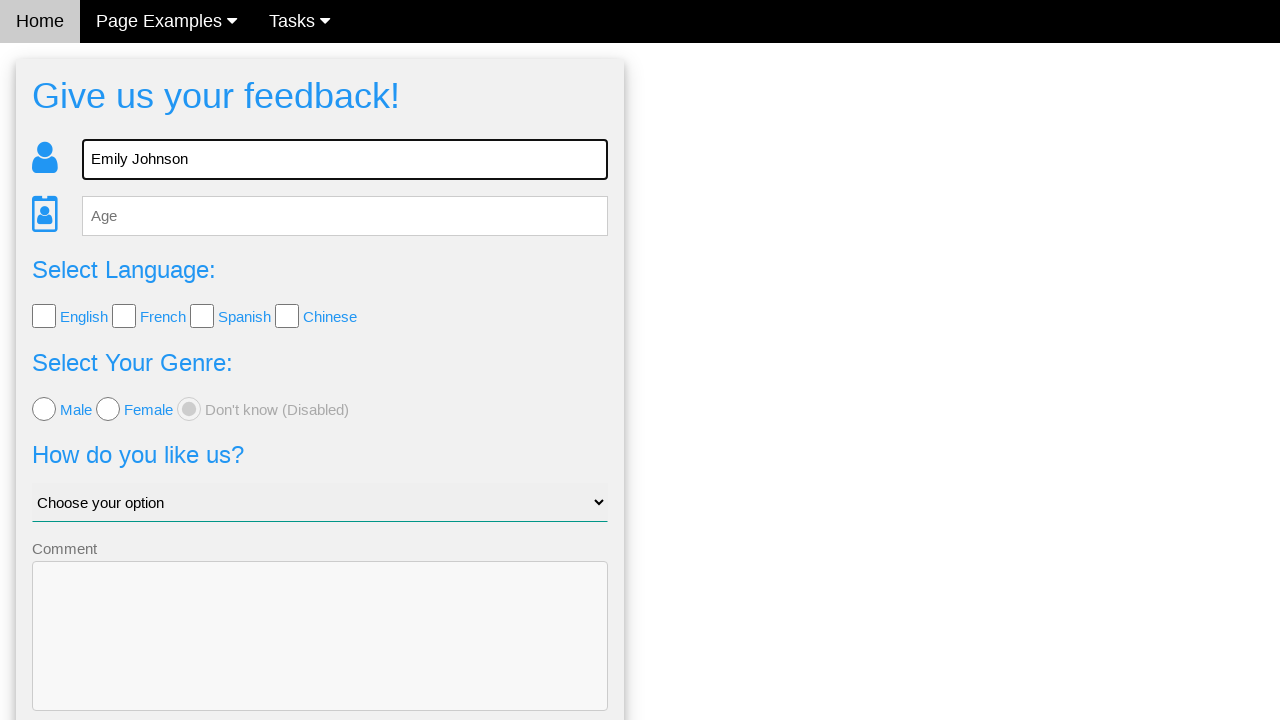

Cleared age field on #fb_age
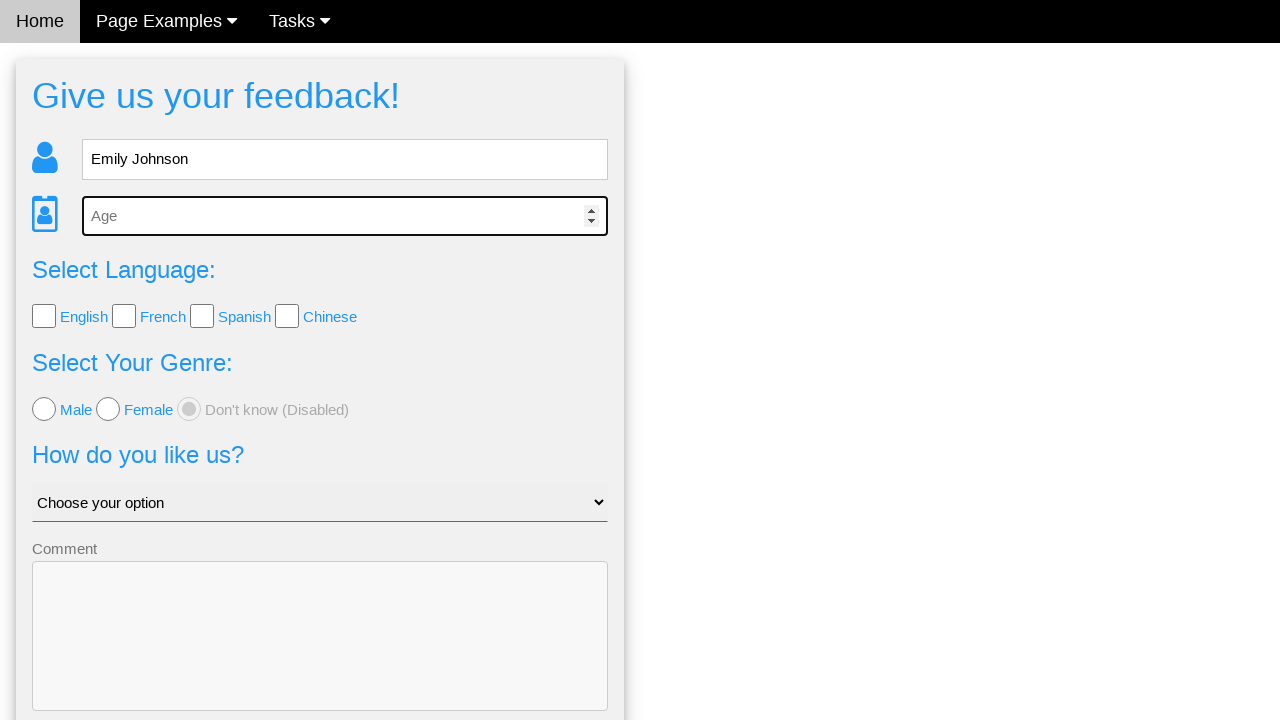

Filled age field with '32' on #fb_age
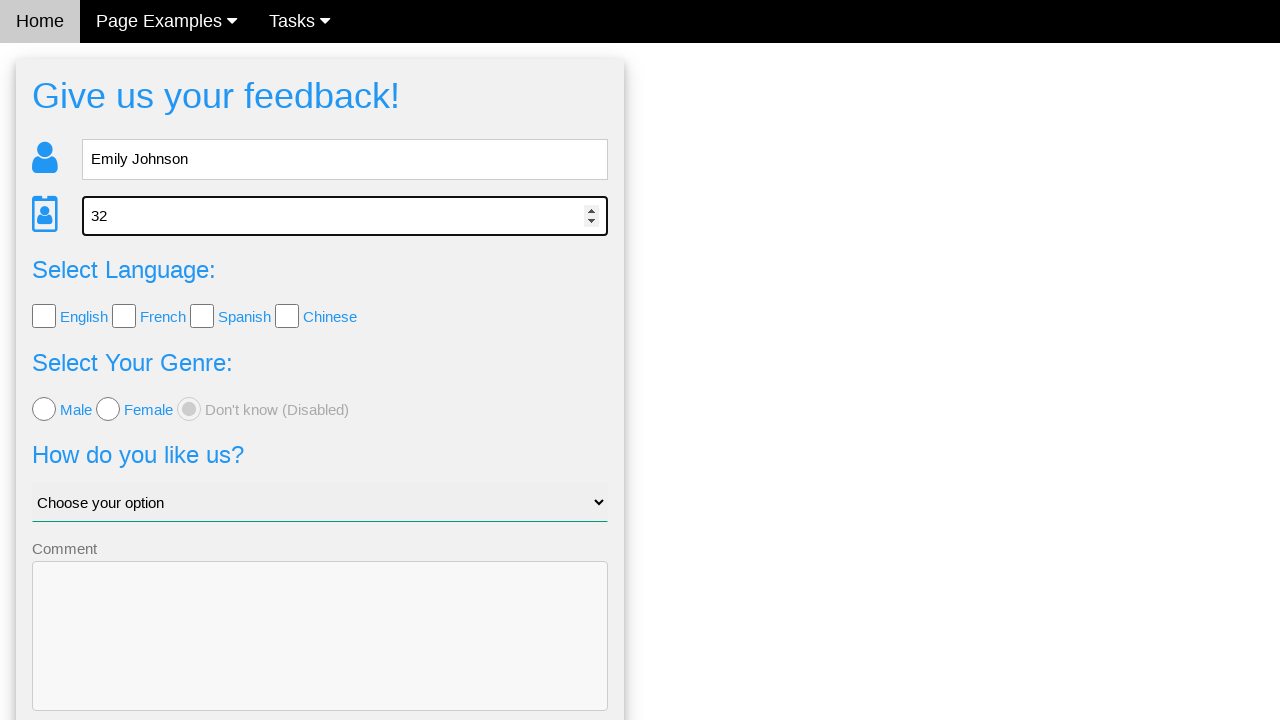

Selected female gender radio button at (108, 409) on input[type='radio'][value='female']
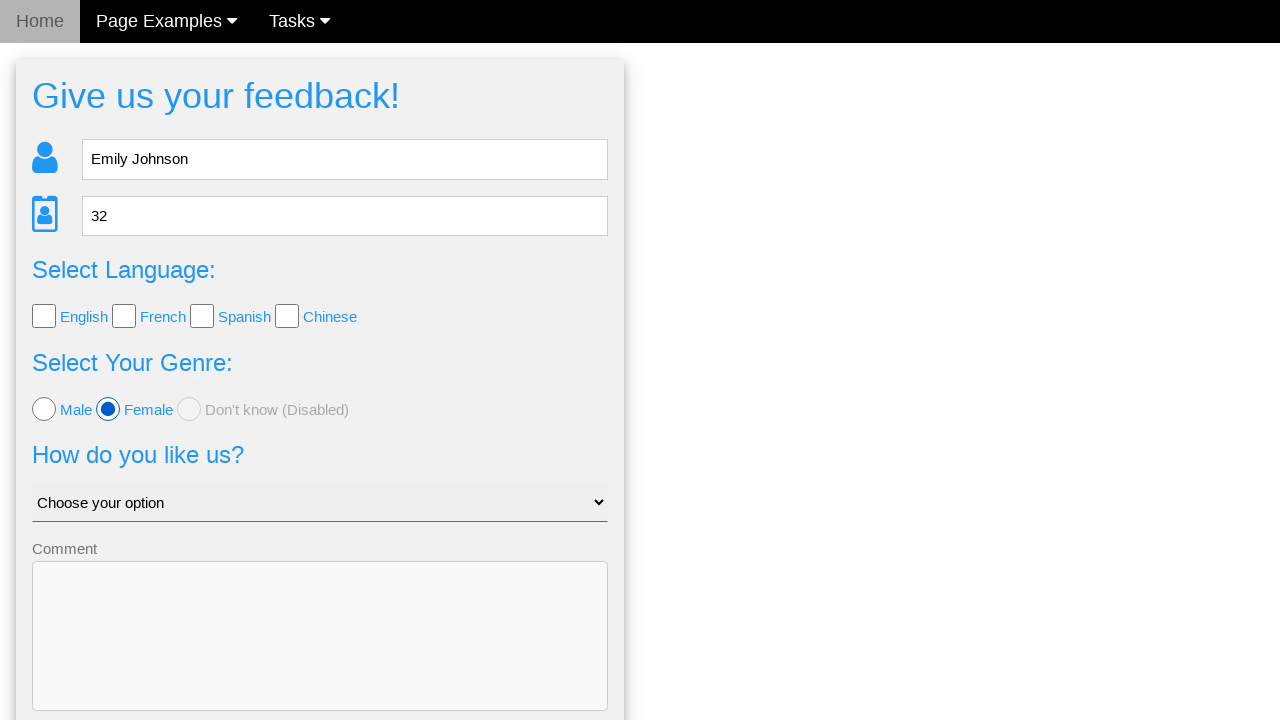

Selected English language checkbox at (44, 316) on input[type='checkbox'][value='English']
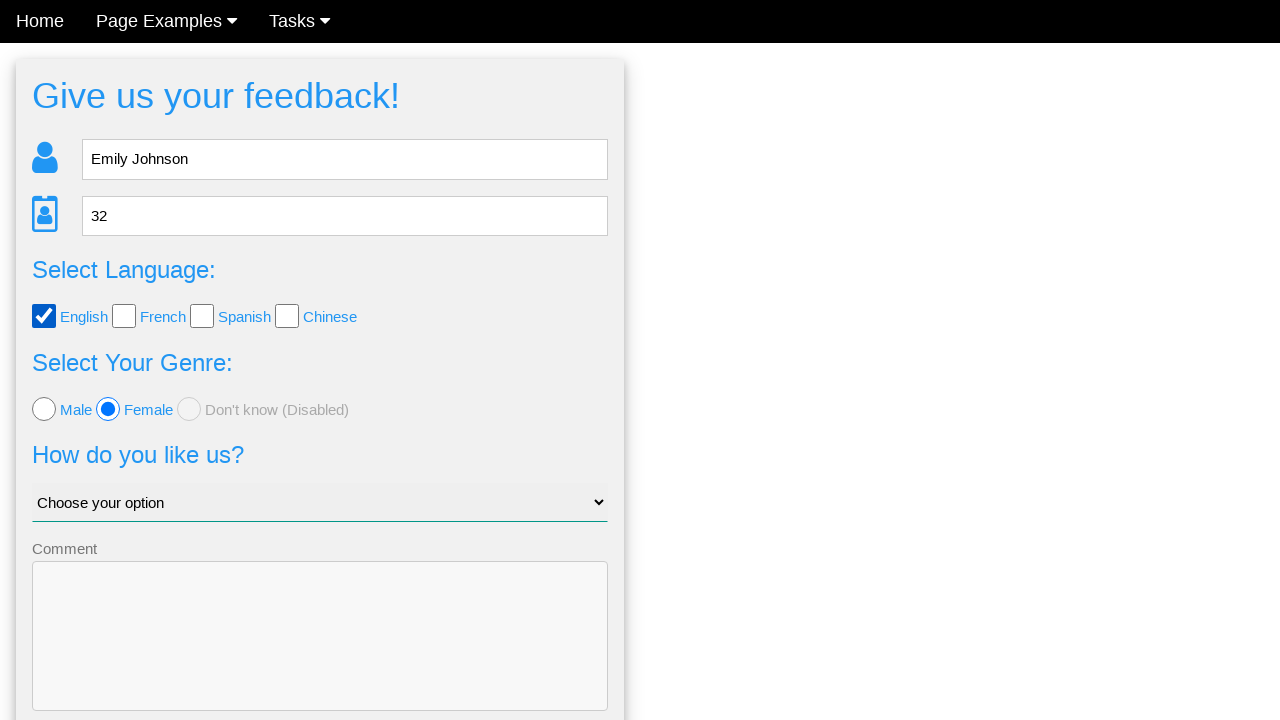

Selected French language checkbox at (124, 316) on input[type='checkbox'][value='French']
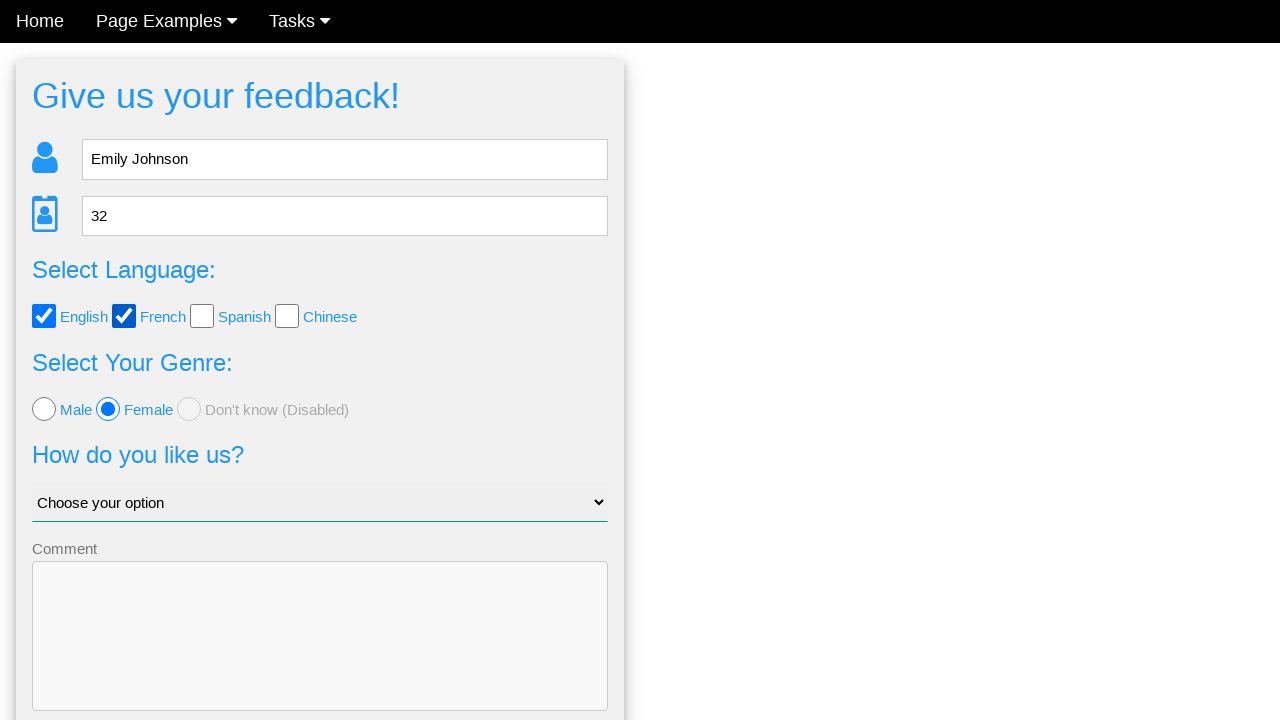

Clicked submit button to send feedback at (320, 656) on button[type='submit']
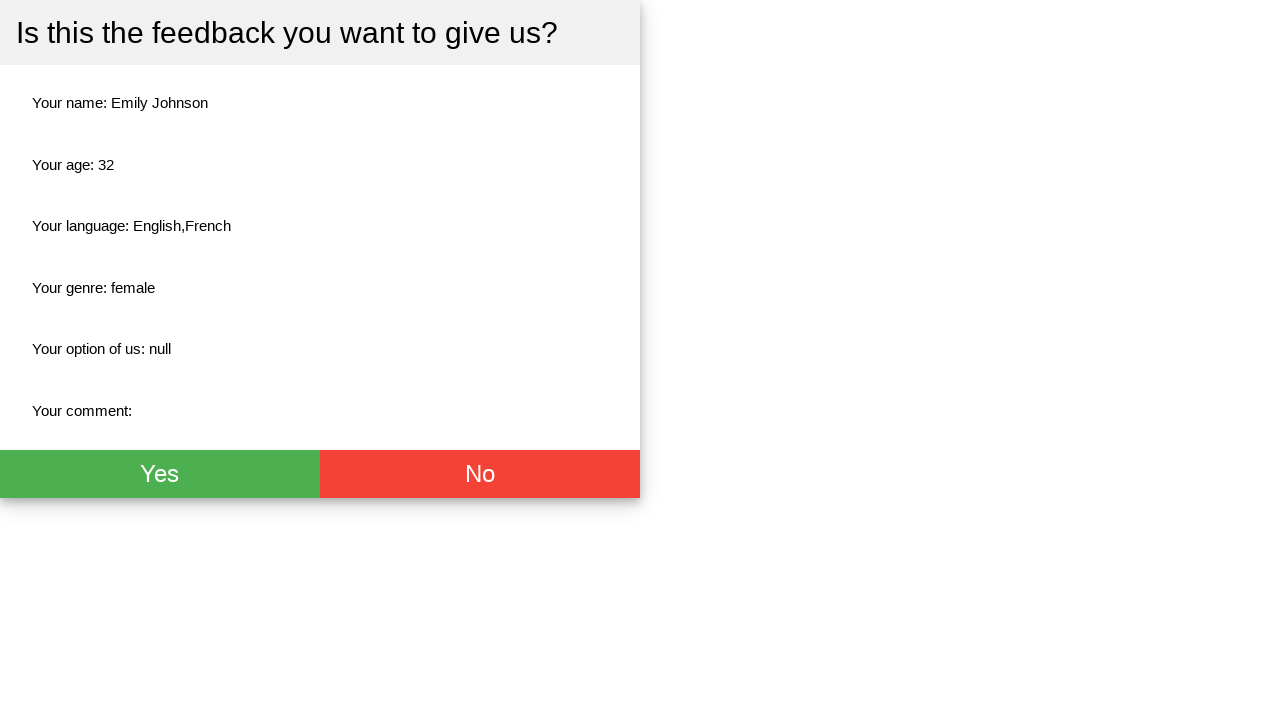

Redirected to check_feedback.html page
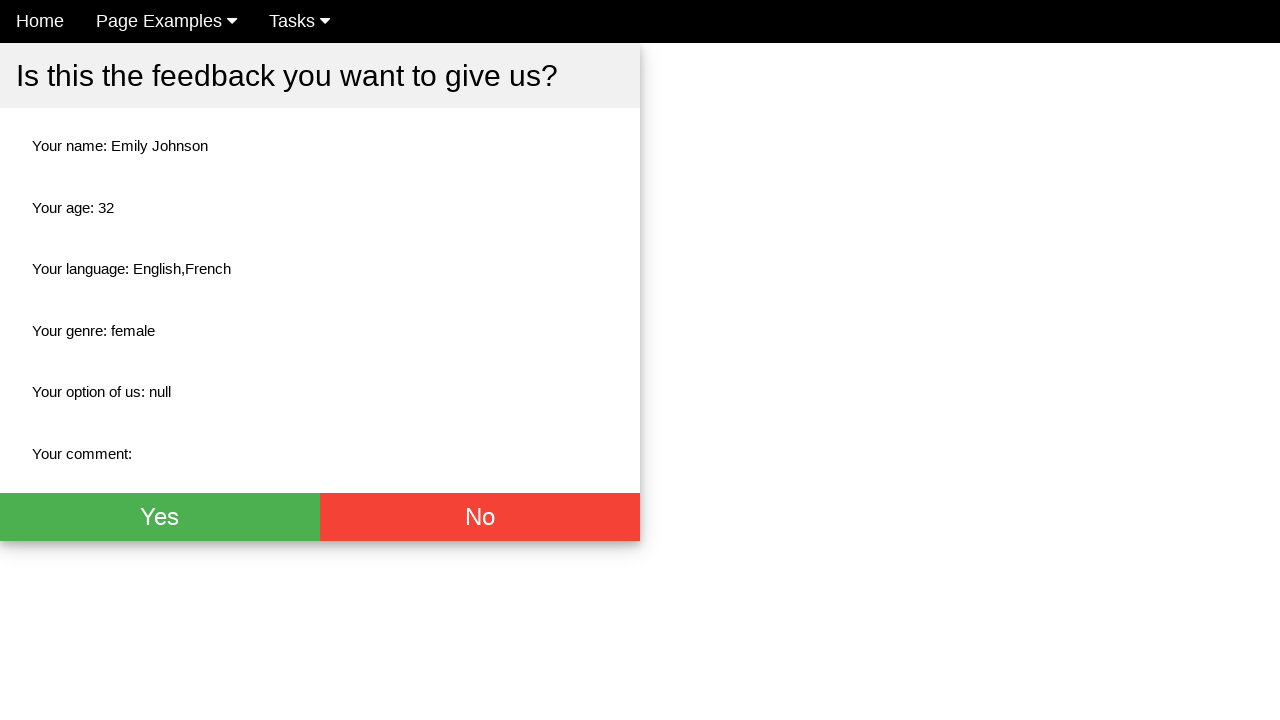

Verified name 'Emily Johnson' displayed on check page
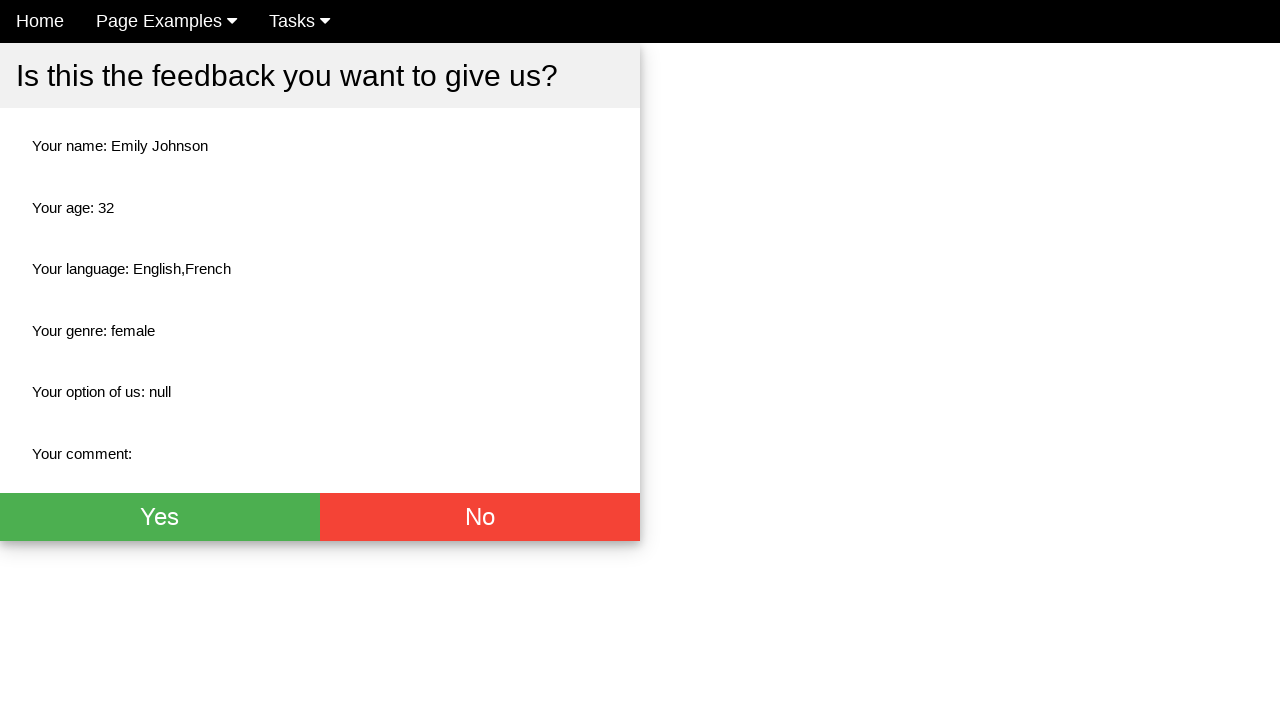

Verified age '32' displayed on check page
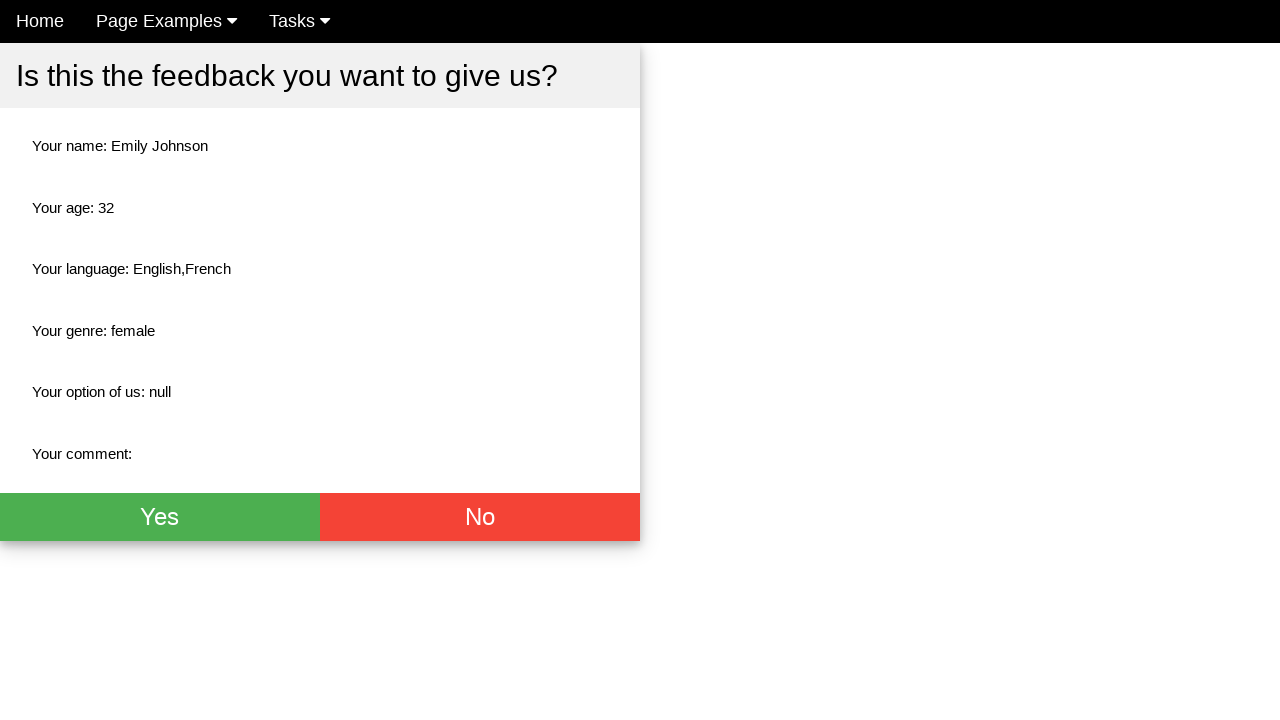

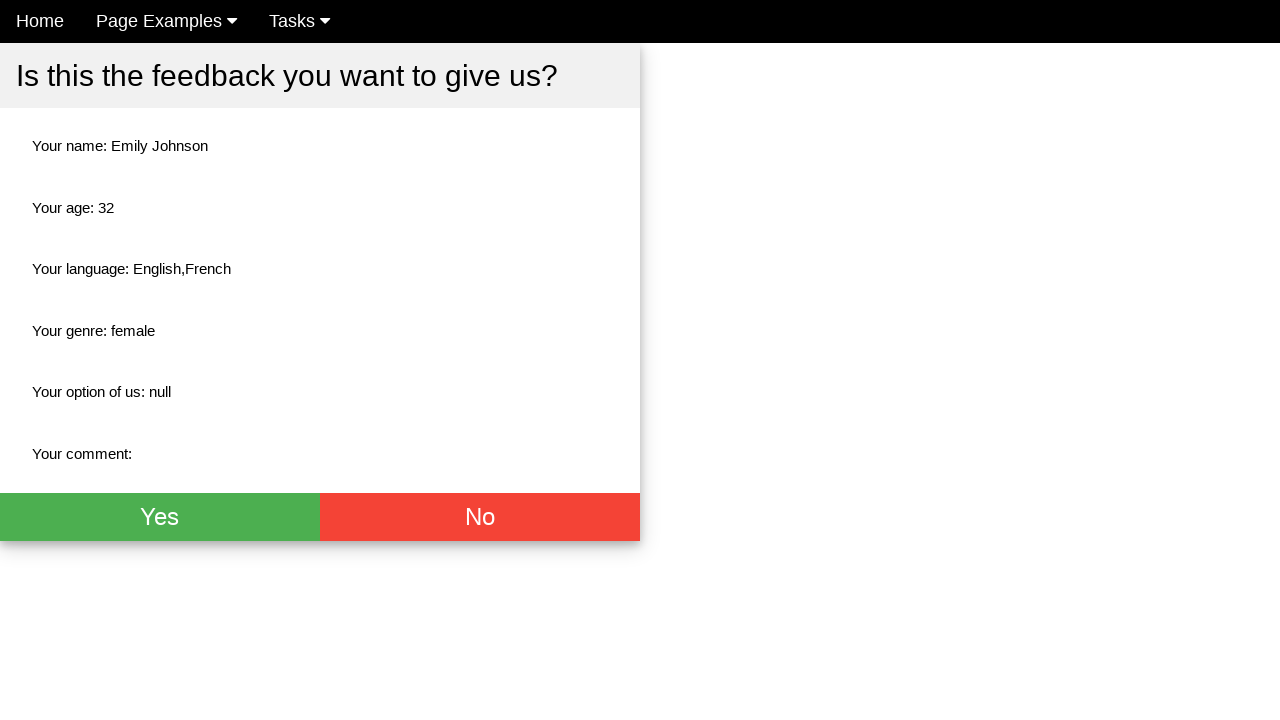